Tests a confirmation alert by clicking the confirm button, dismissing (canceling) the alert, and verifying the result message

Starting URL: https://demoqa.com/alerts

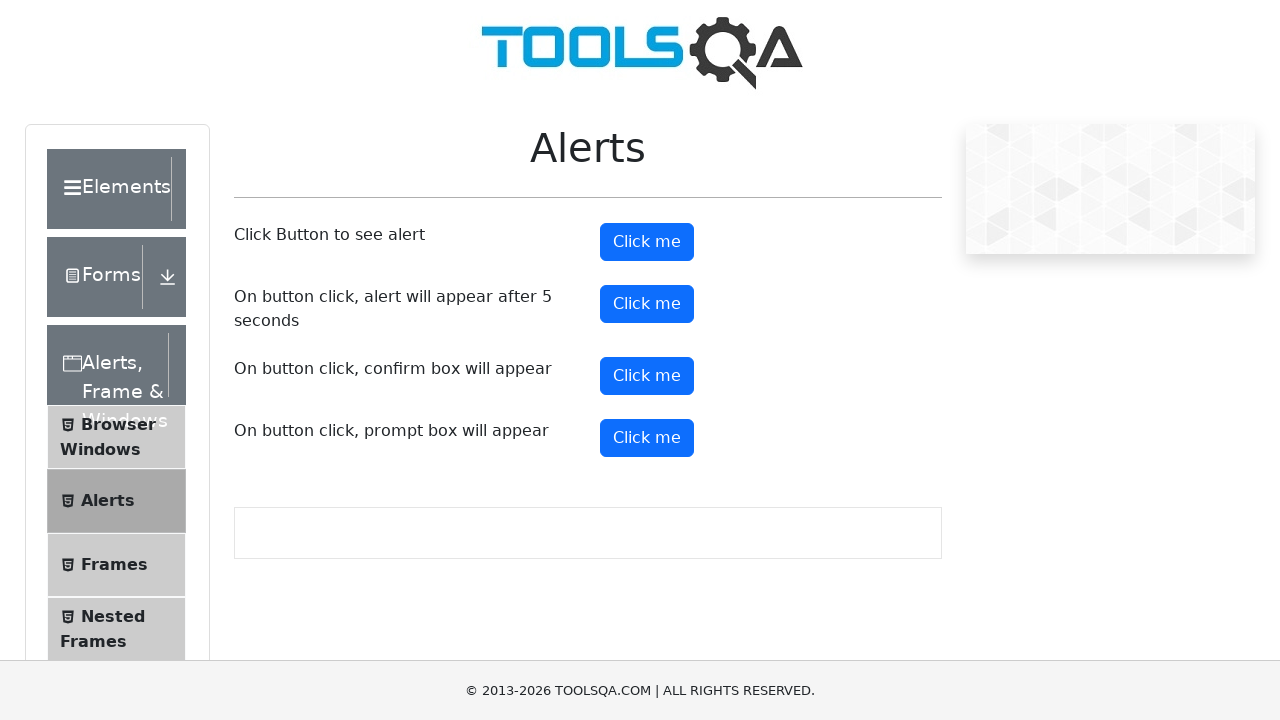

Set up dialog handler to dismiss confirmation alert
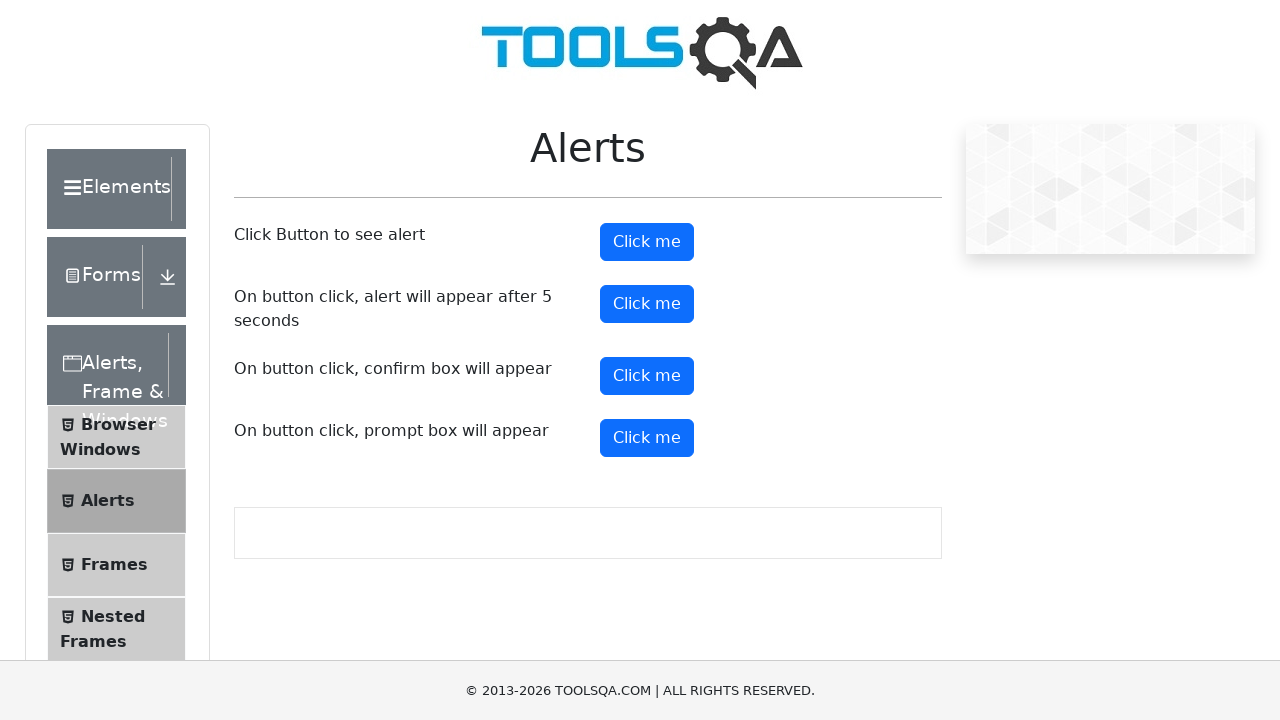

Clicked confirm button to trigger confirmation alert at (647, 376) on #confirmButton
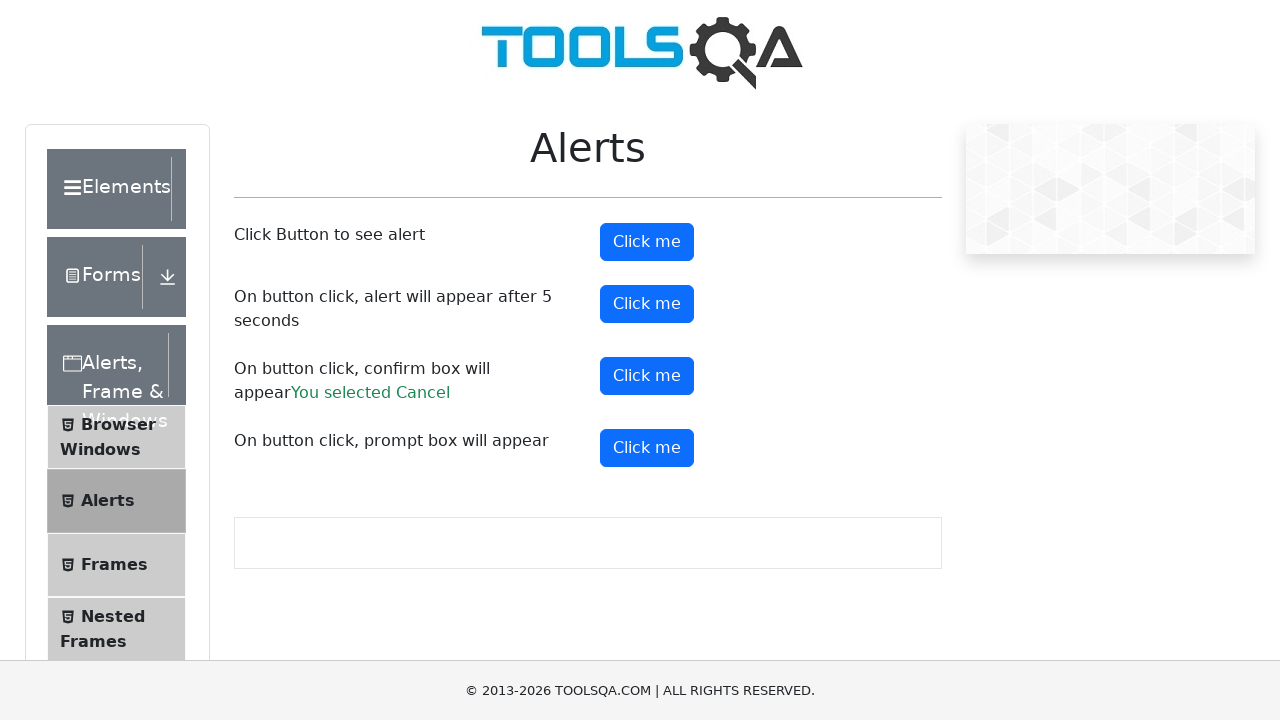

Confirmation result element loaded
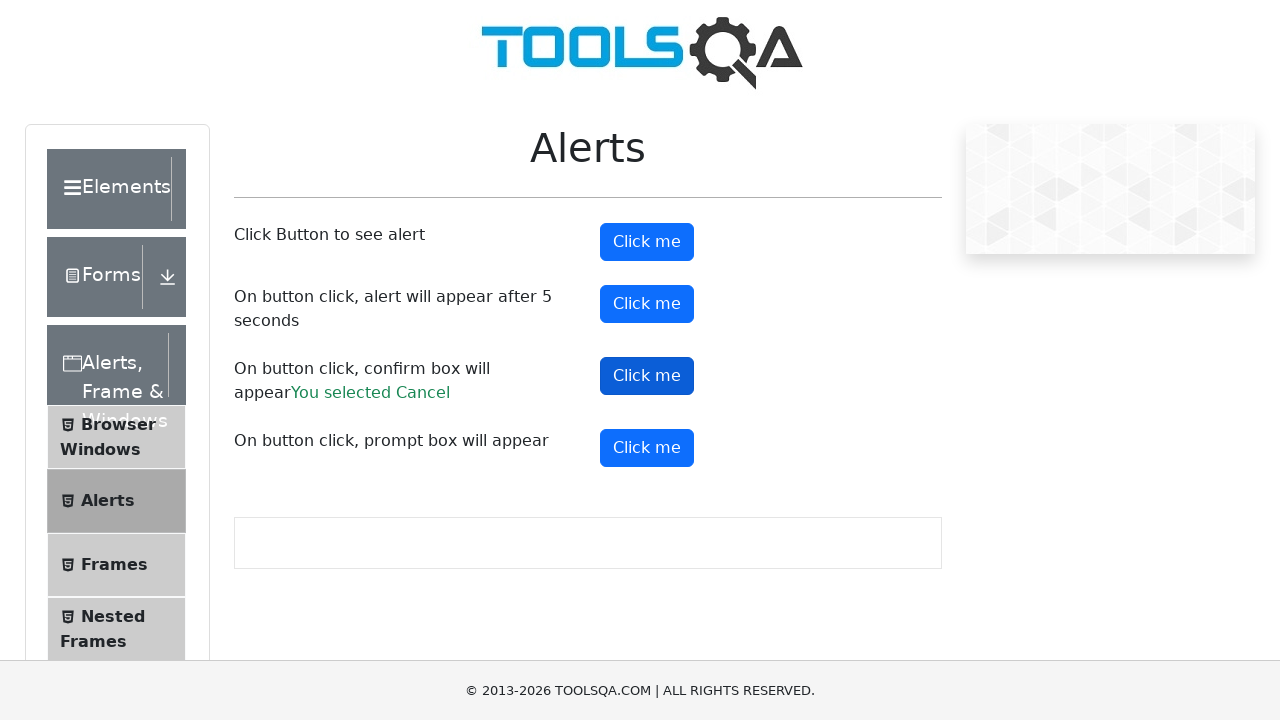

Retrieved confirmation result text
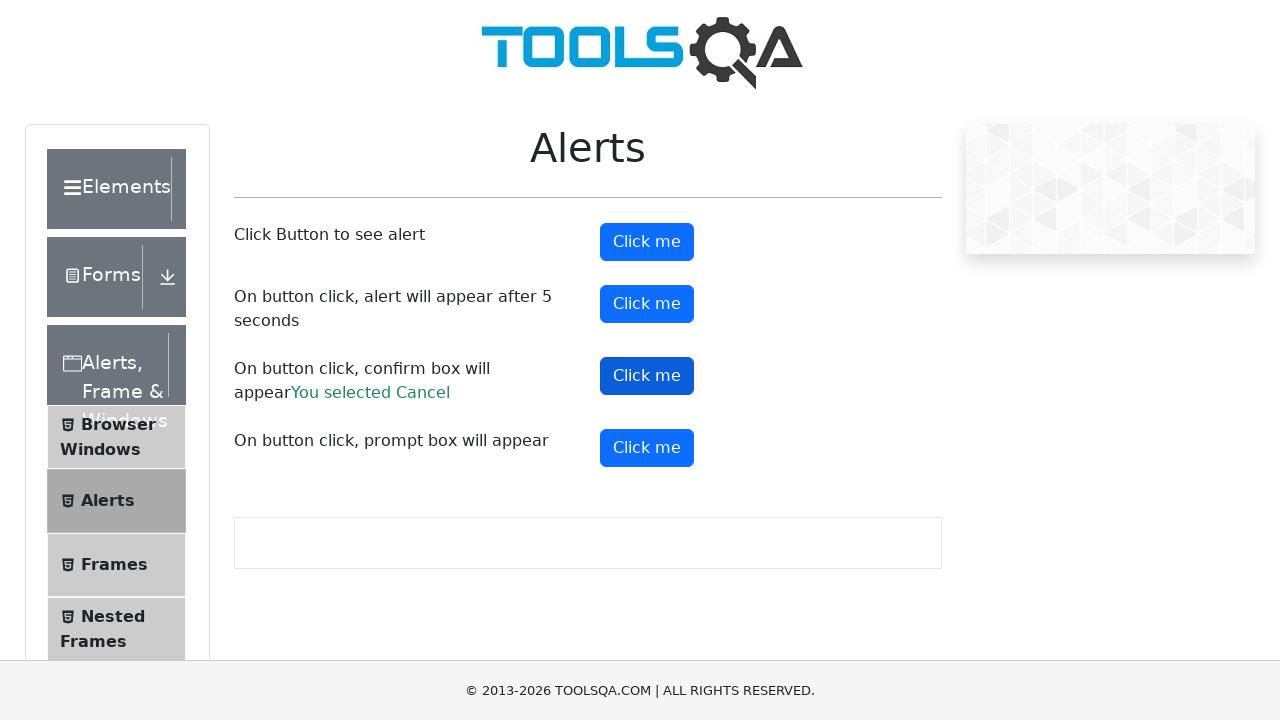

Verified result message is 'You selected Cancel'
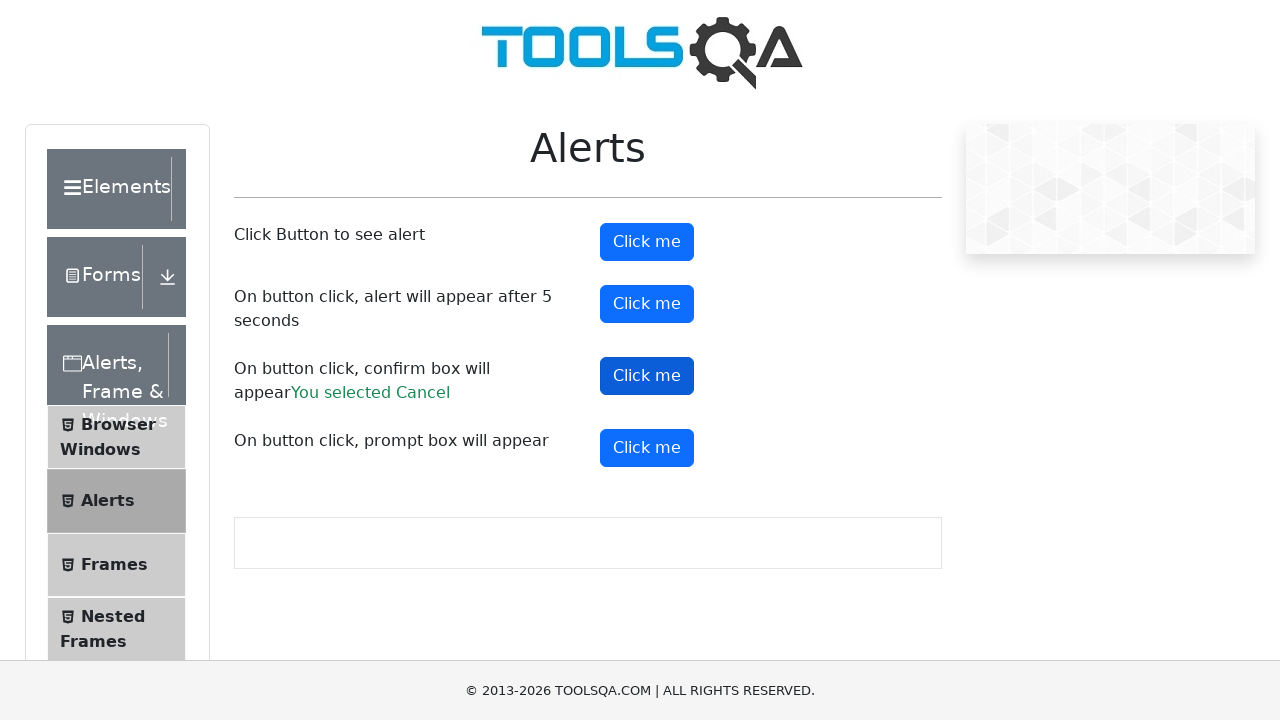

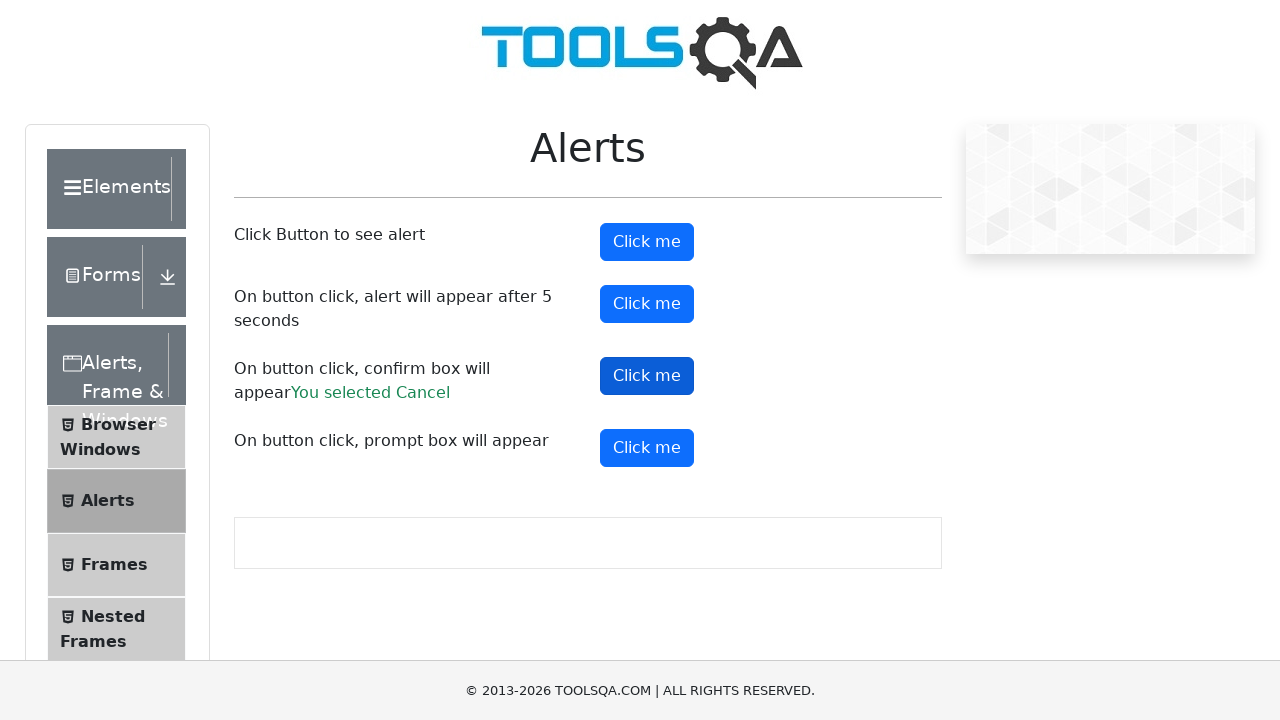